Tests browser window positioning by getting the current position, setting it to new coordinates, and verifying the change

Starting URL: https://the-internet.herokuapp.com/windows

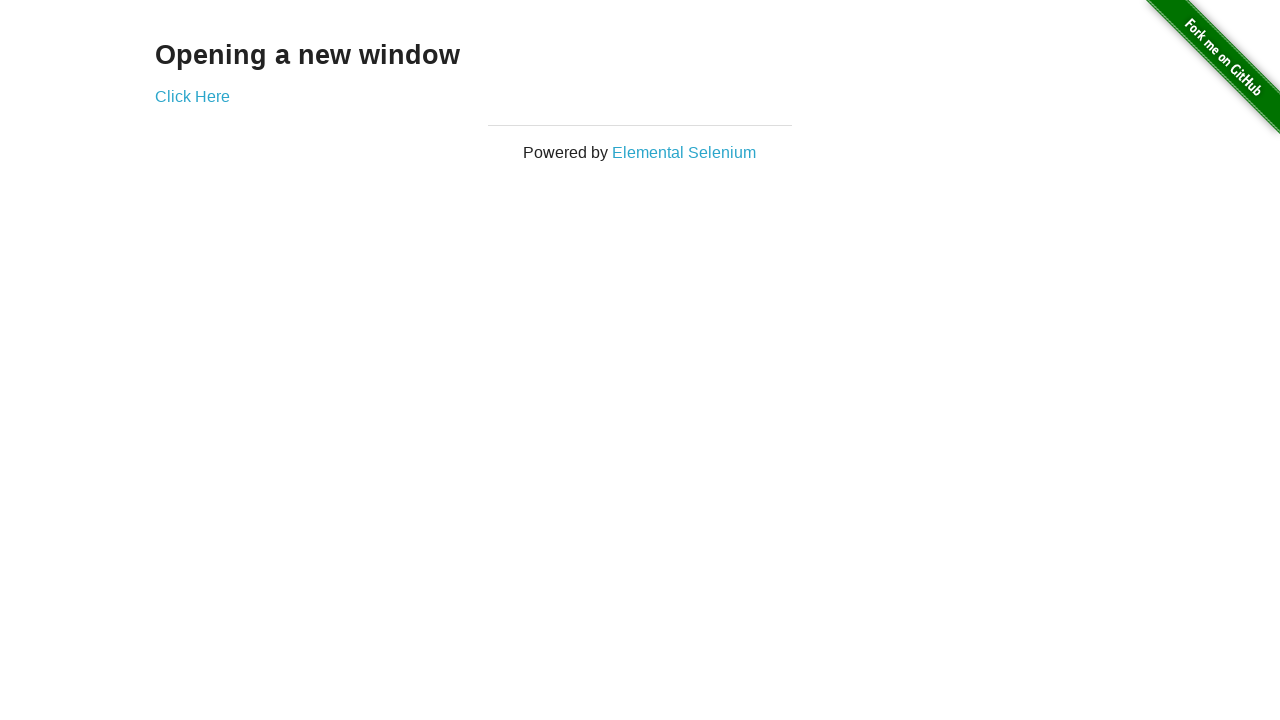

Retrieved current viewport size
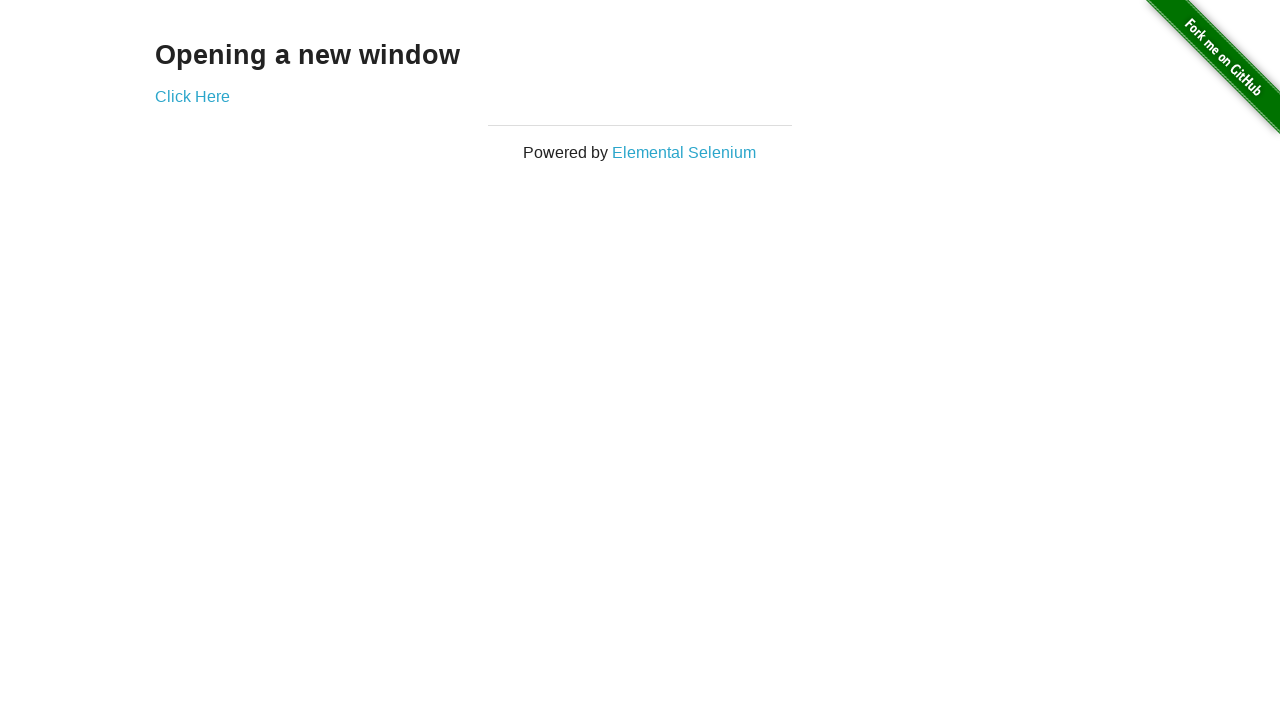

Set viewport size to 1200x800 pixels
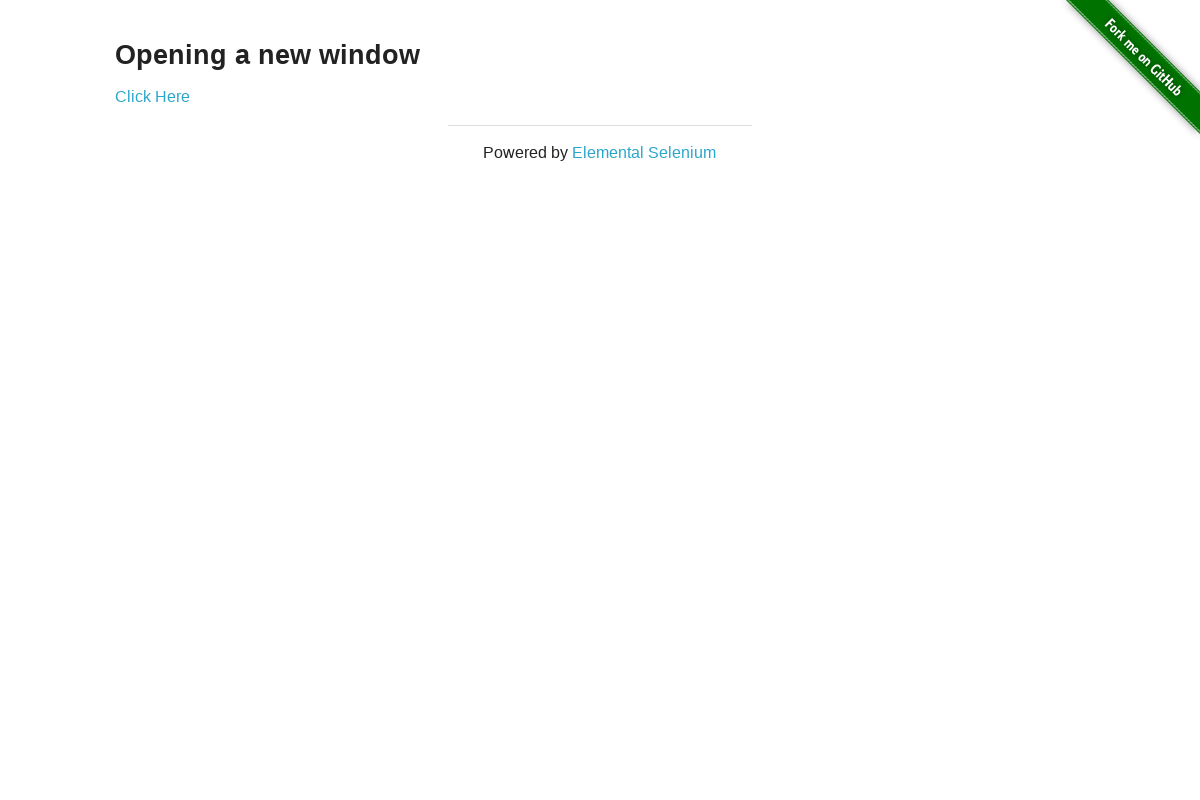

Page loaded after viewport adjustment
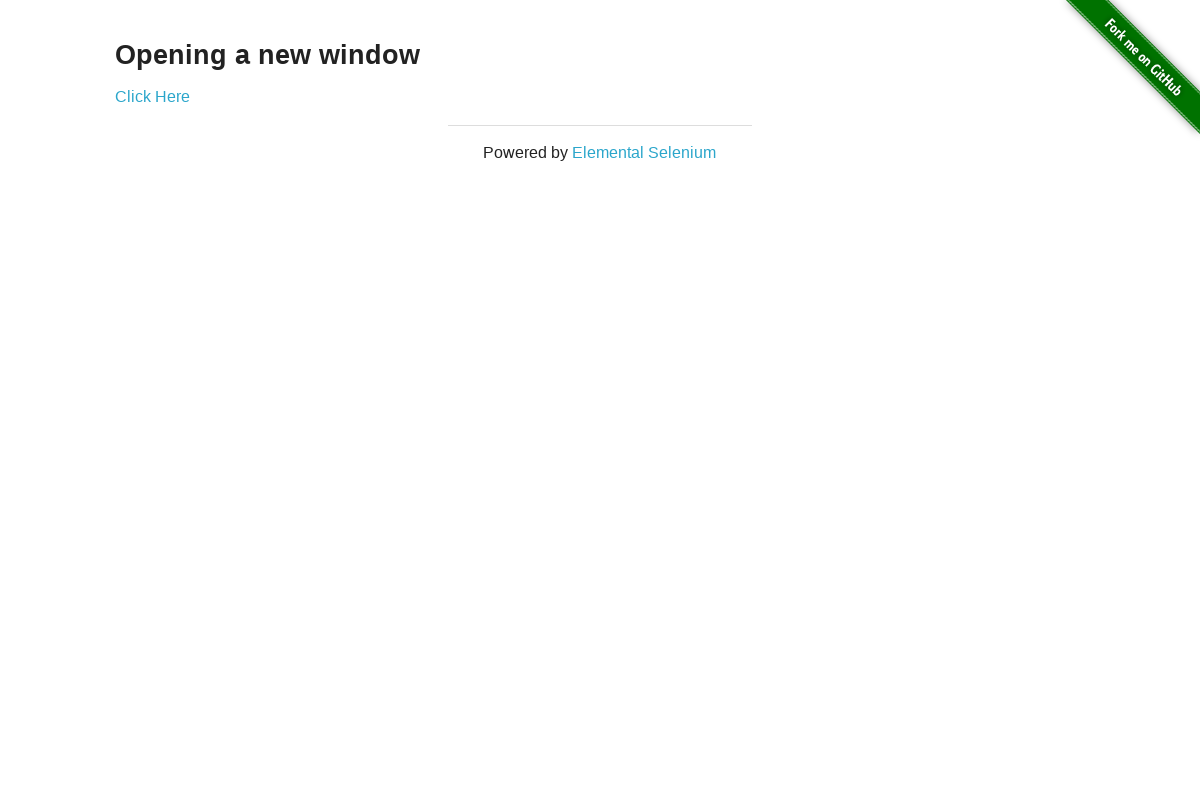

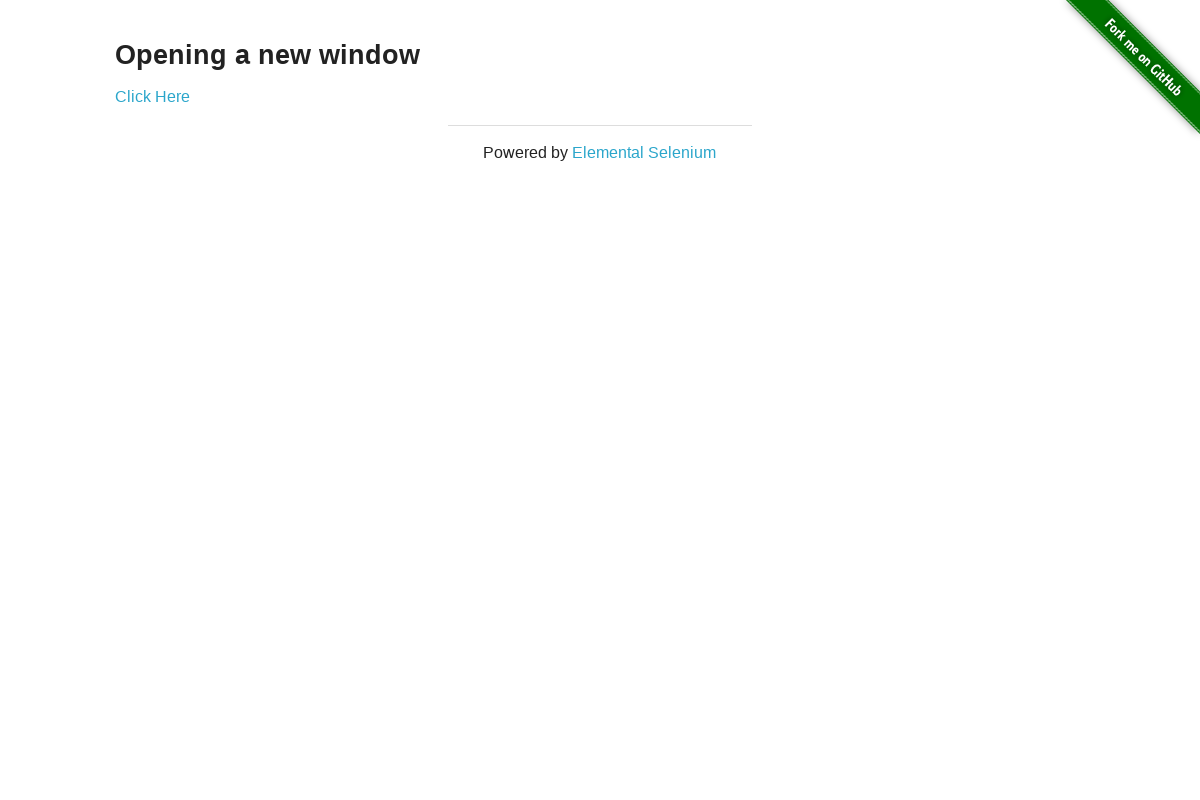